Navigates to the KL University faculty list page and waits for it to load.

Starting URL: https://www.kluniversity.in/flist.aspx

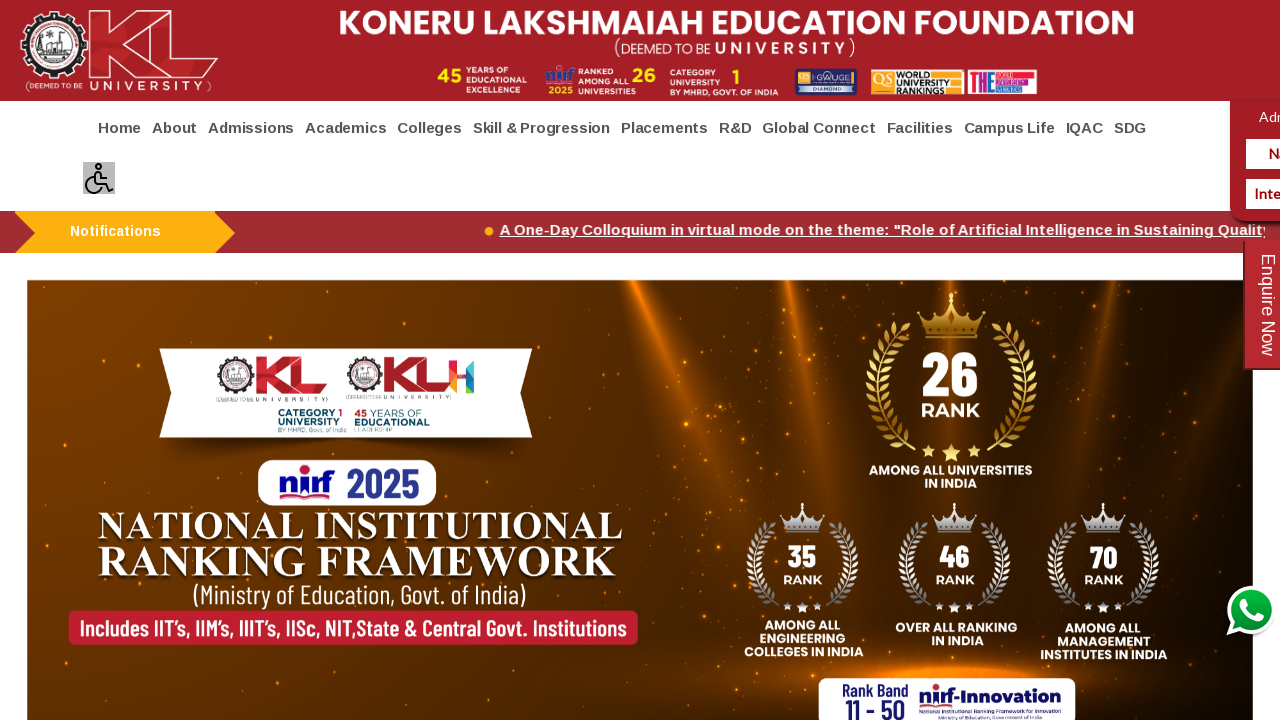

Waited for page DOM content to load
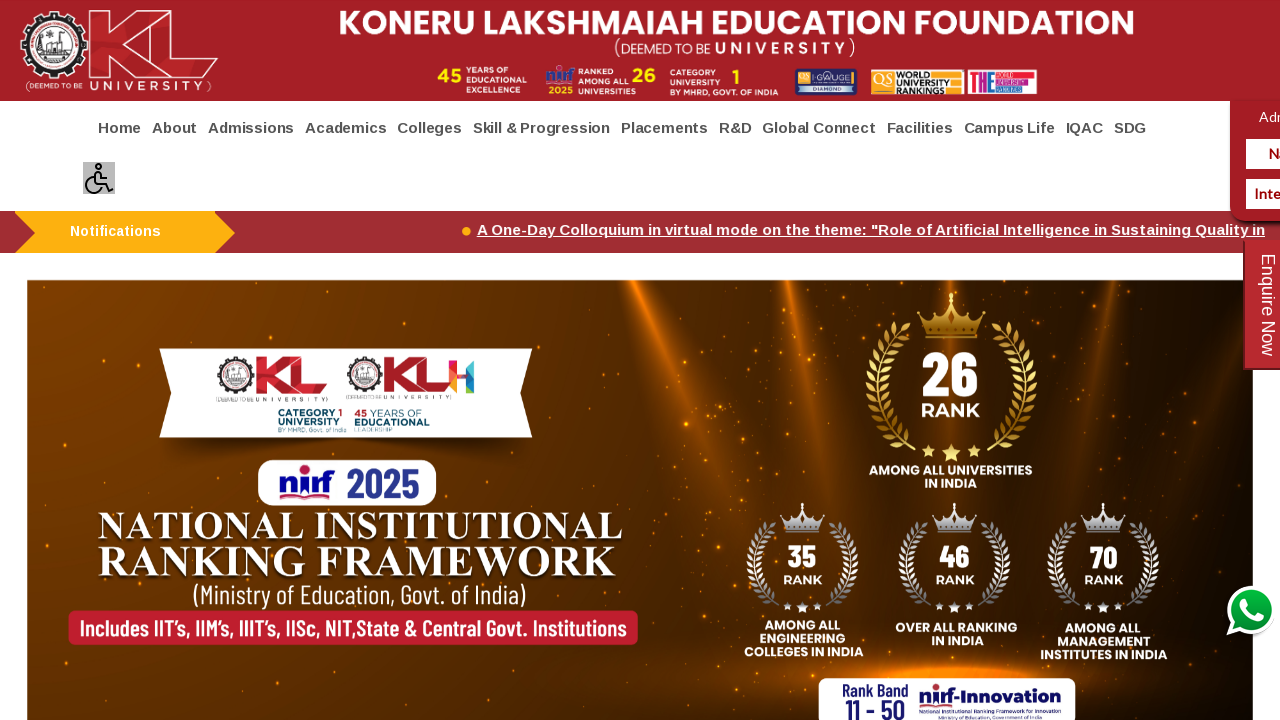

Verified body element loaded on KL University faculty list page
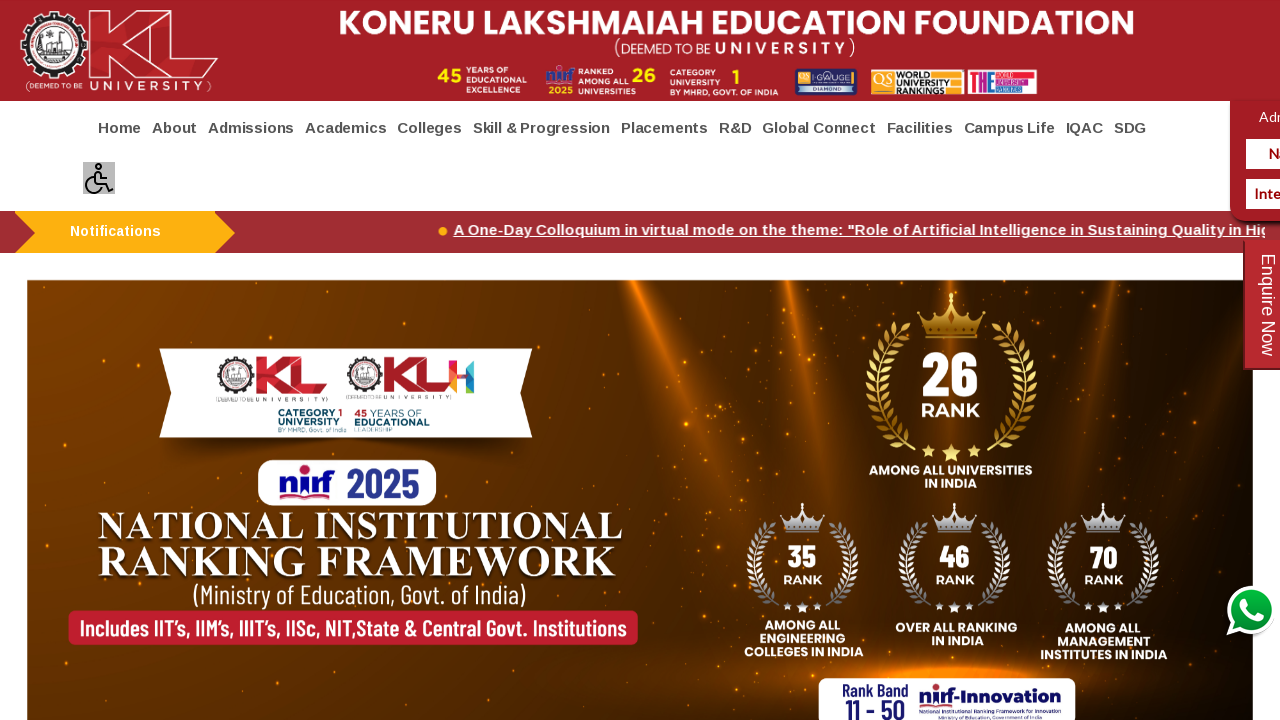

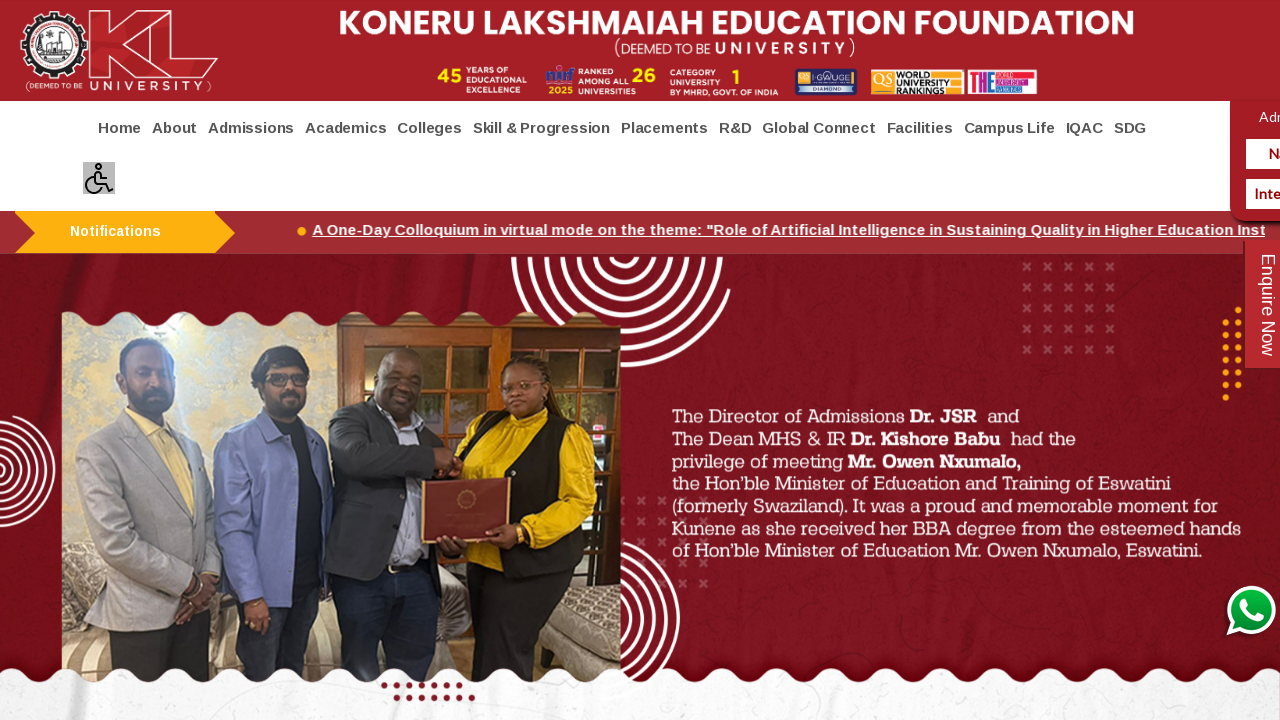